Scrolls to and verifies the DevOps Service section is present.

Starting URL: https://www.recodesolutions.com

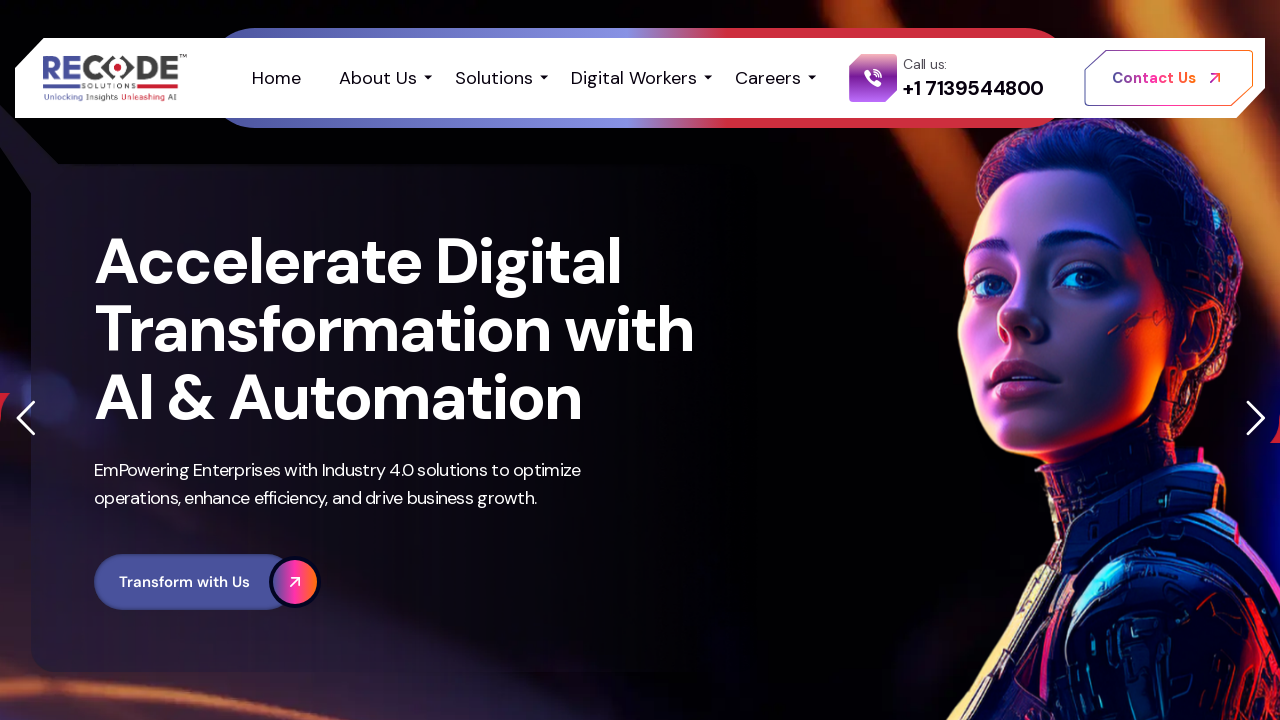

Scrolled down 2000 pixels
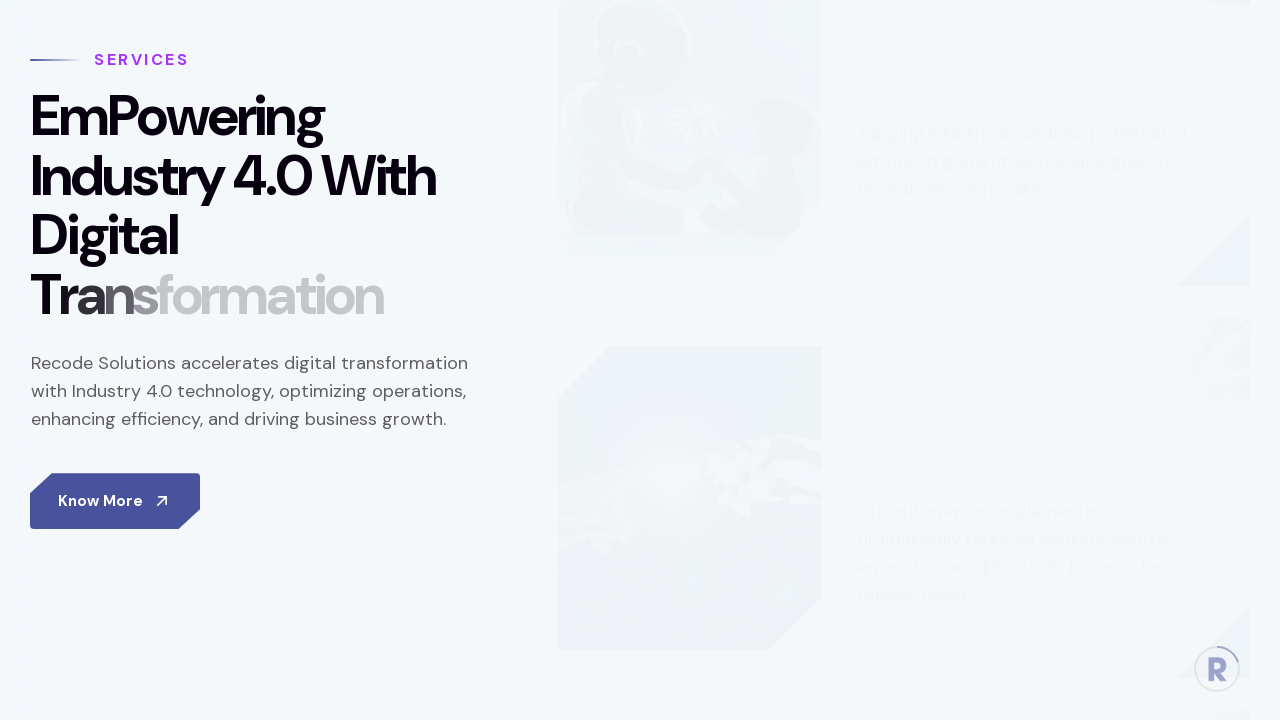

Waited 500ms for page content to settle
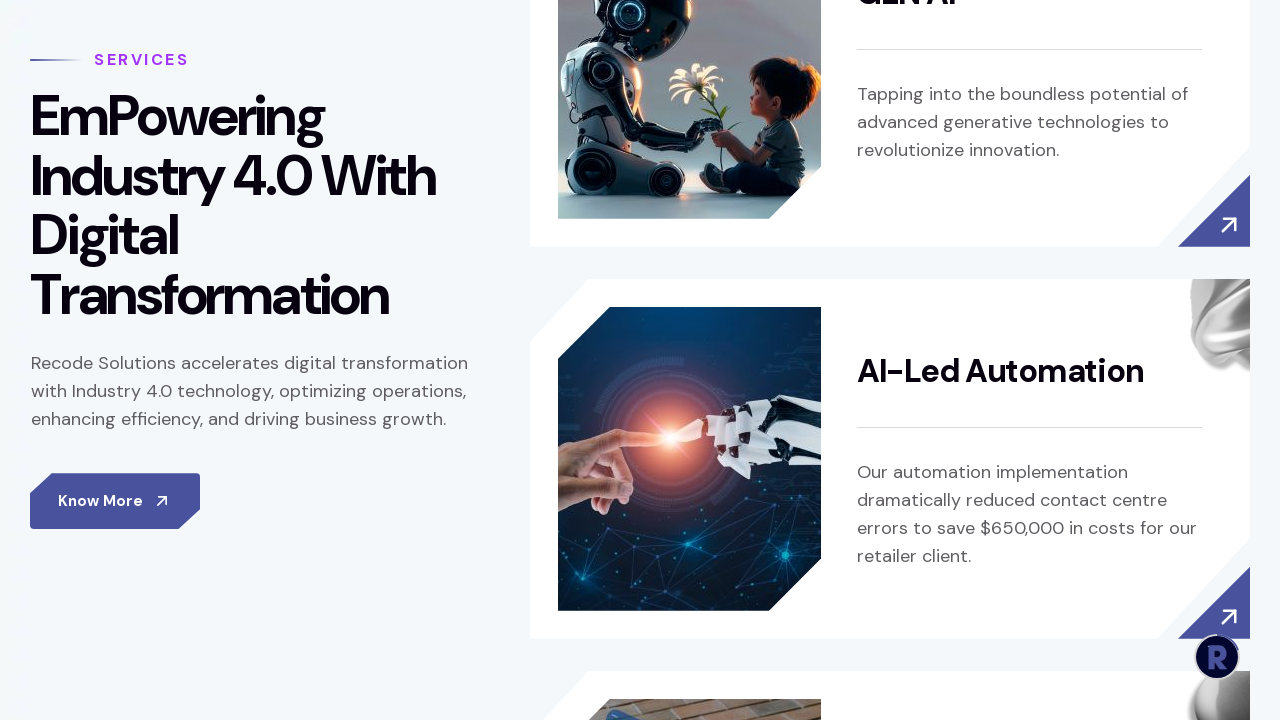

Located DevOps Service section element (7th service)
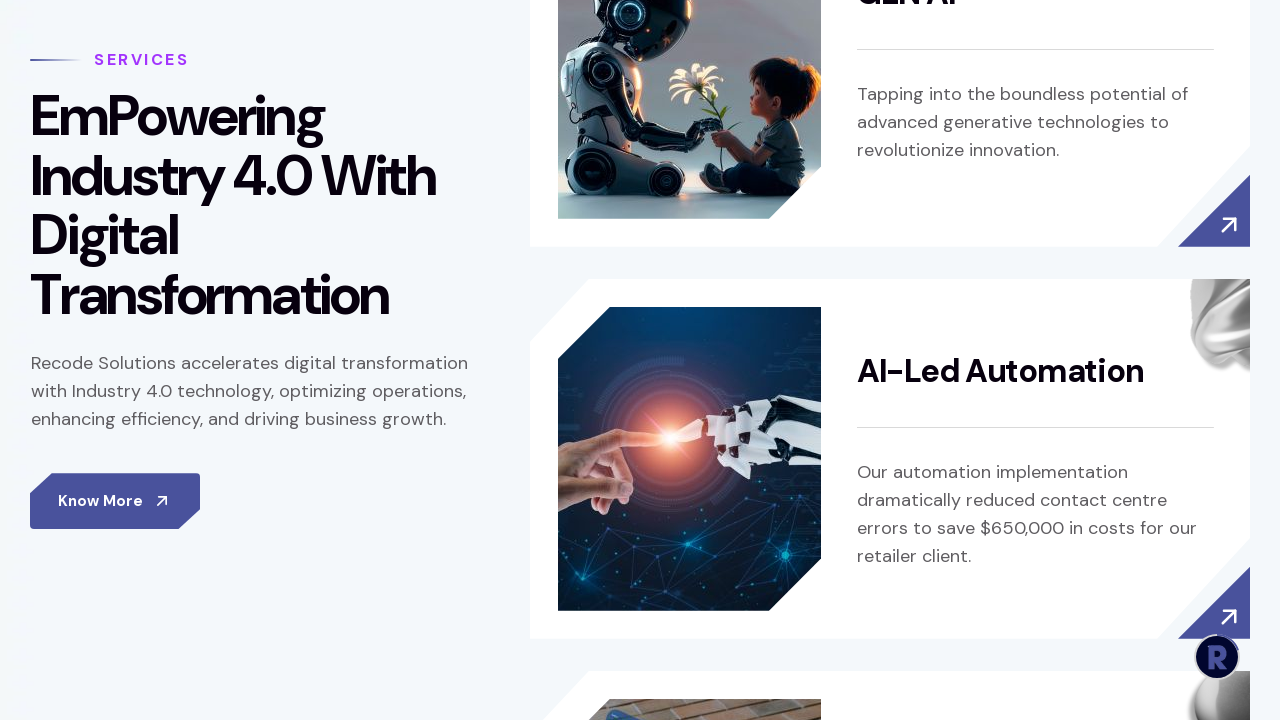

Scrolled to make DevOps Service section visible in viewport
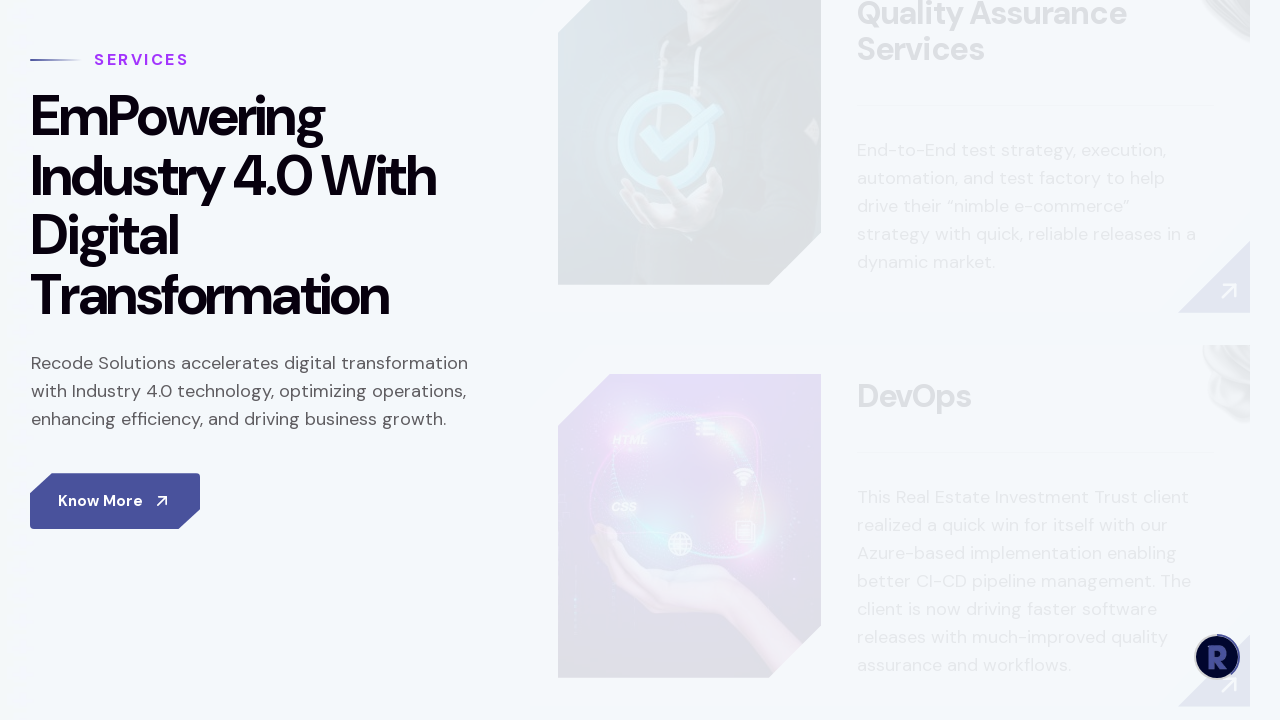

Verified DevOps Service section is visible
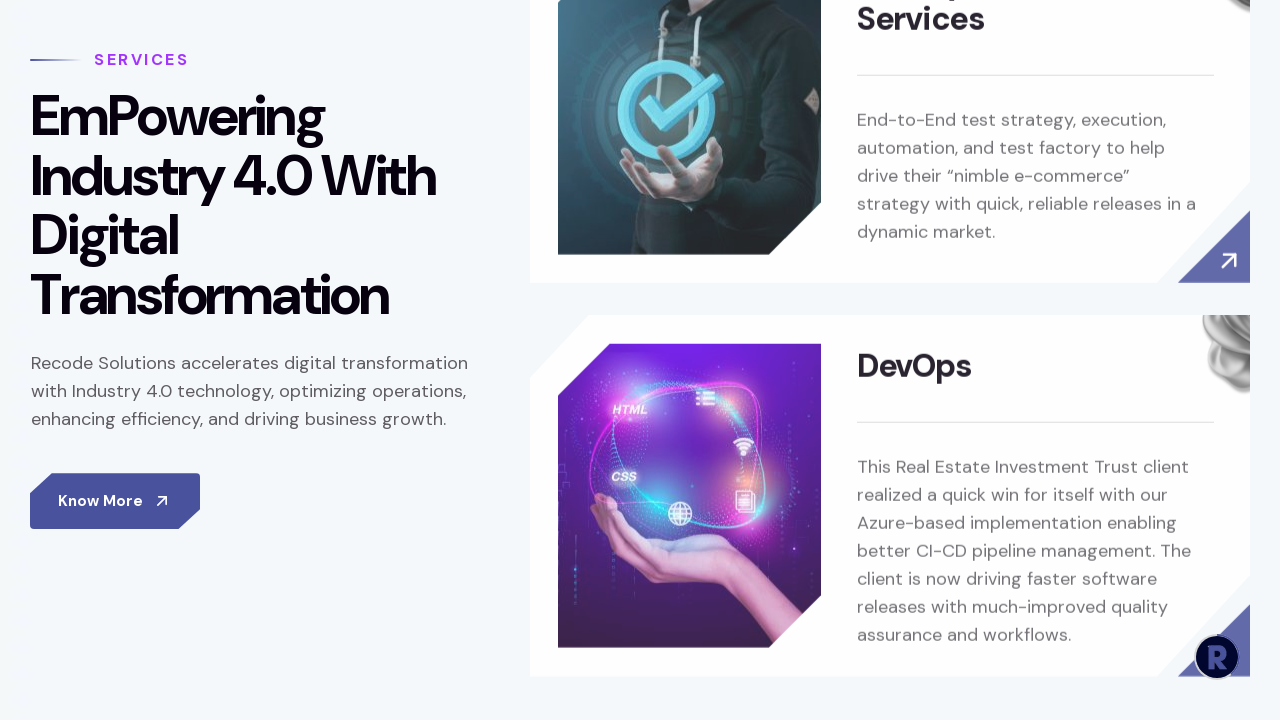

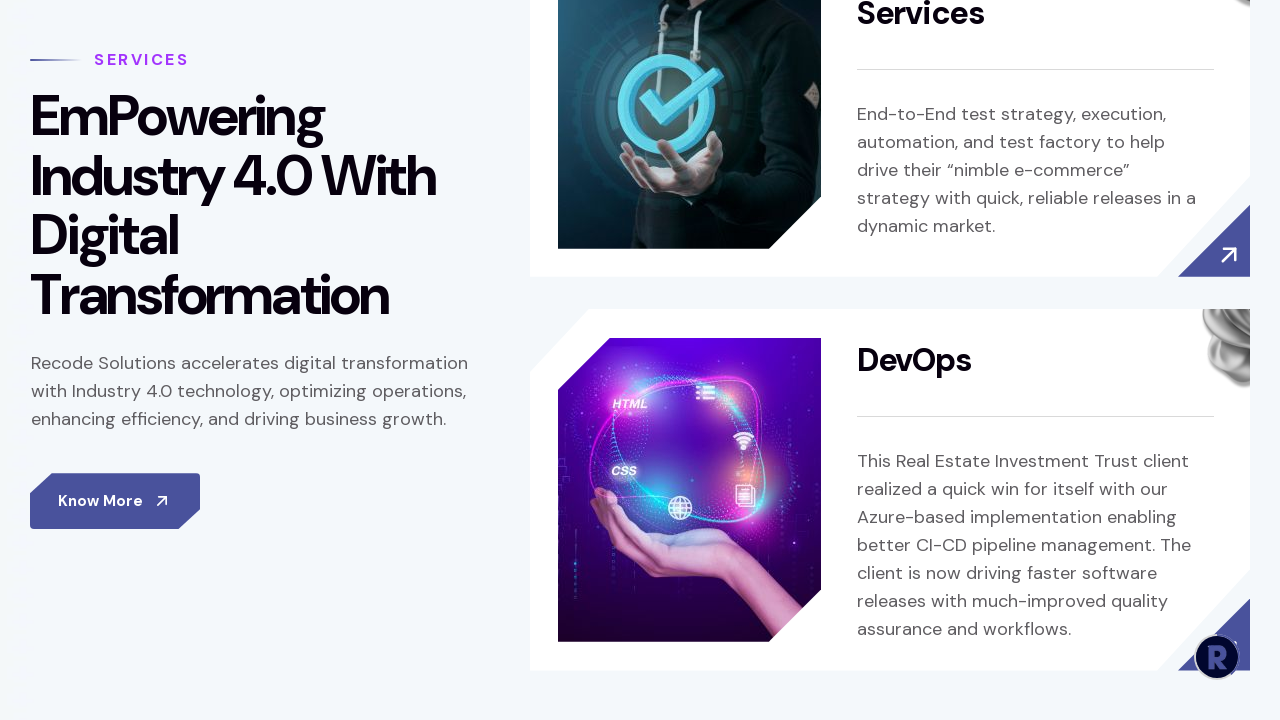